Tests input field interactions by entering a number, using backspace to clear it, and entering a new value

Starting URL: https://the-internet.herokuapp.com/inputs

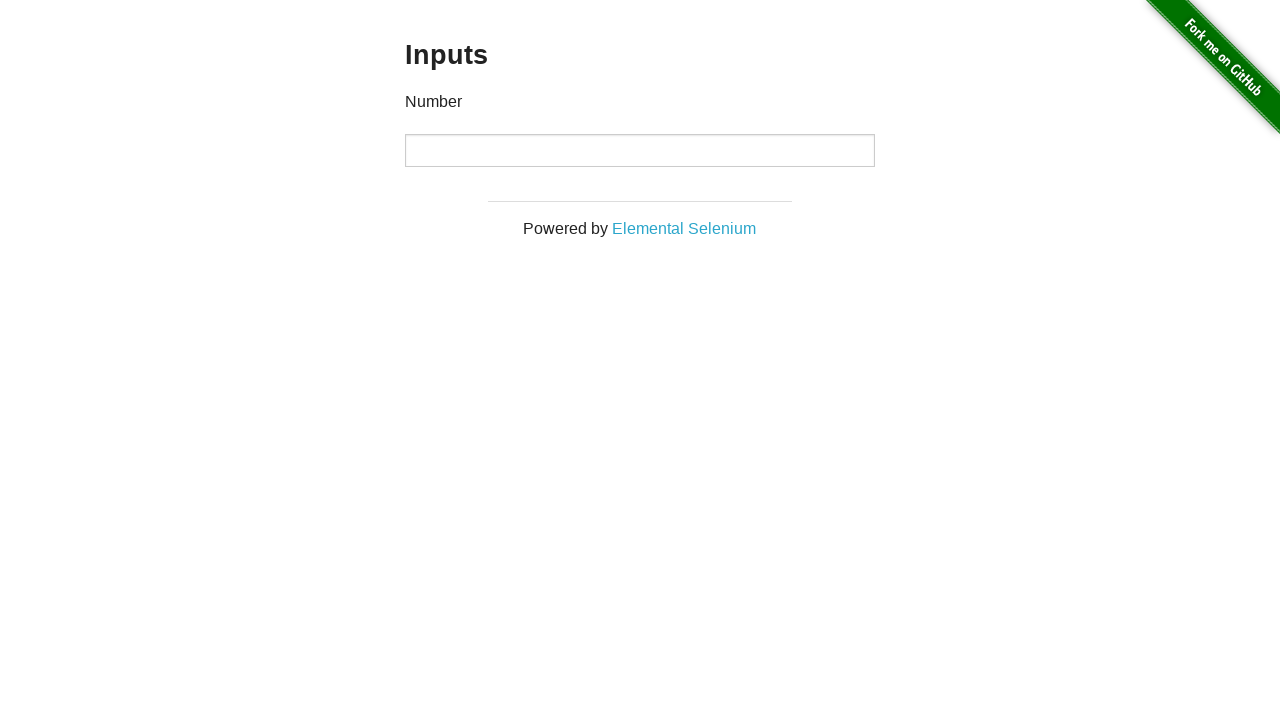

Clicked on the input field at (640, 150) on input
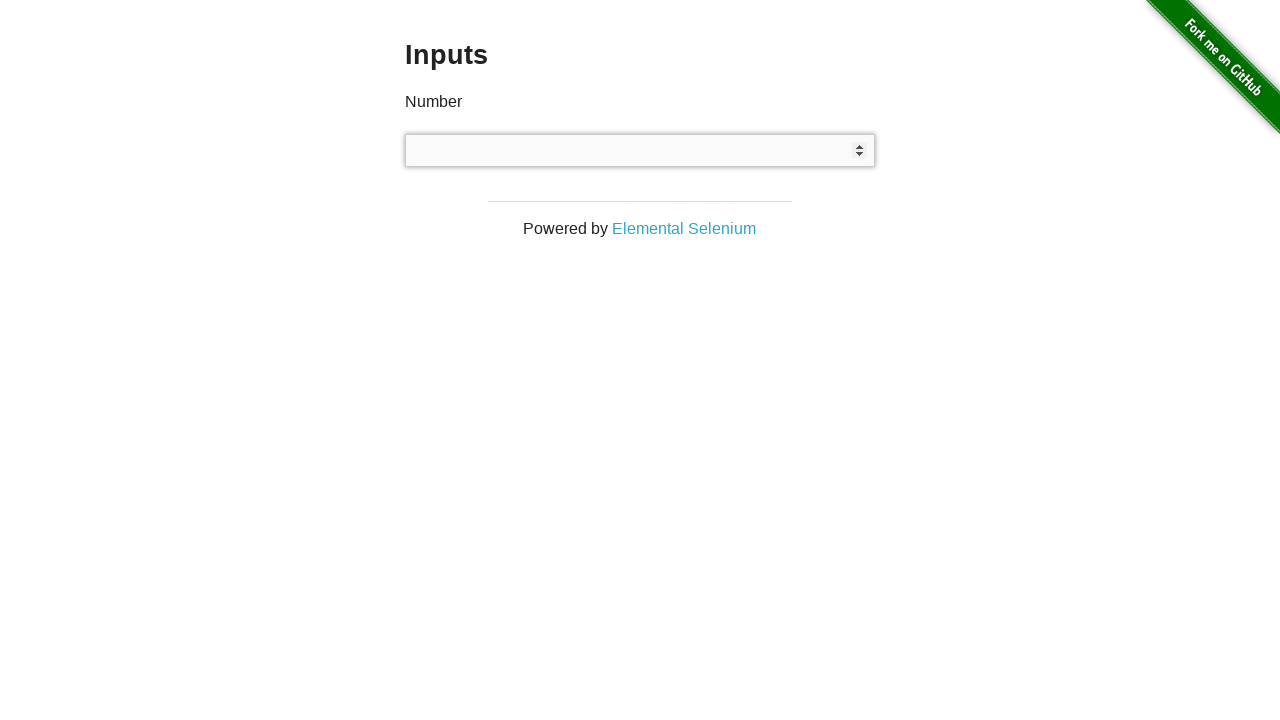

Filled input field with '1000' on input
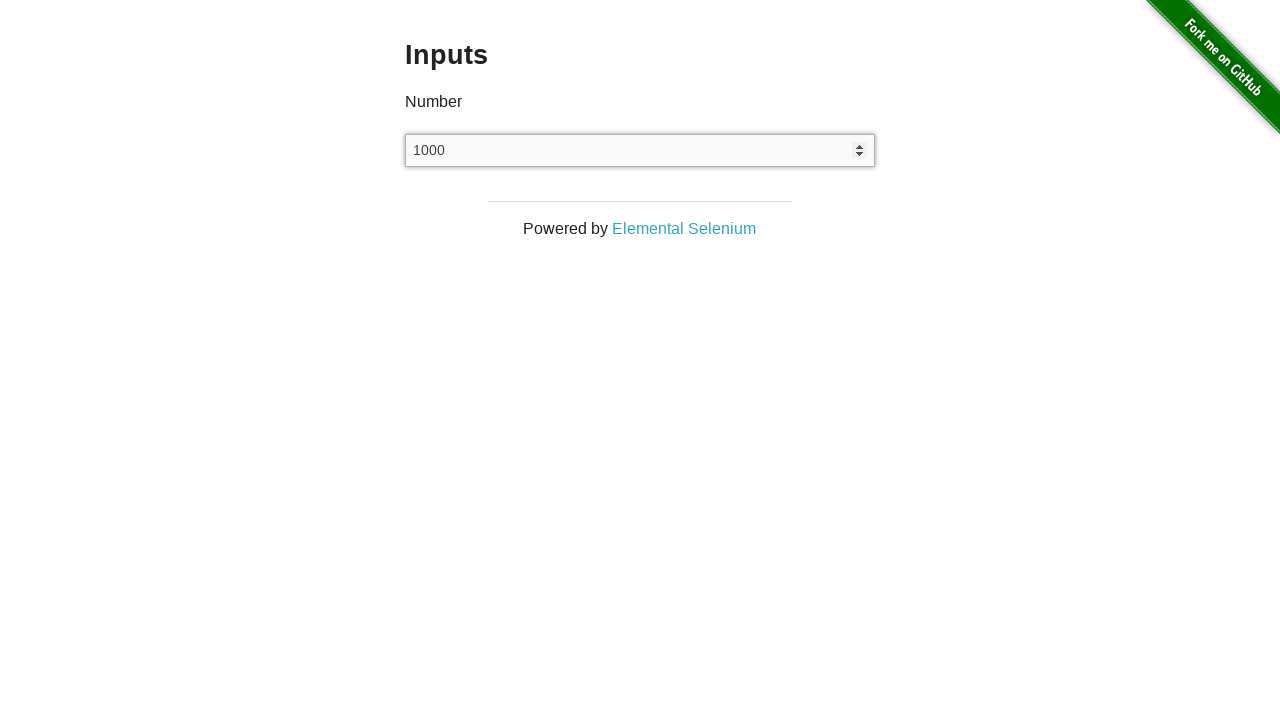

Pressed Backspace to delete last character on input
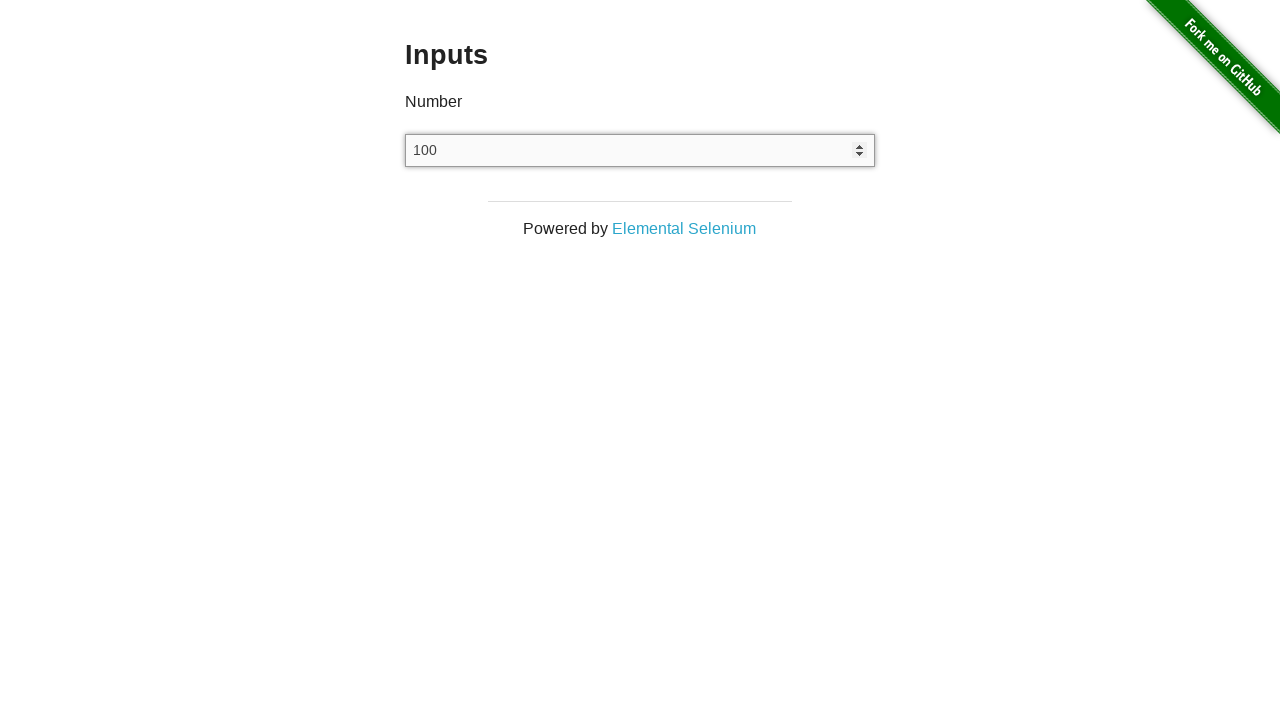

Pressed Backspace to delete last character on input
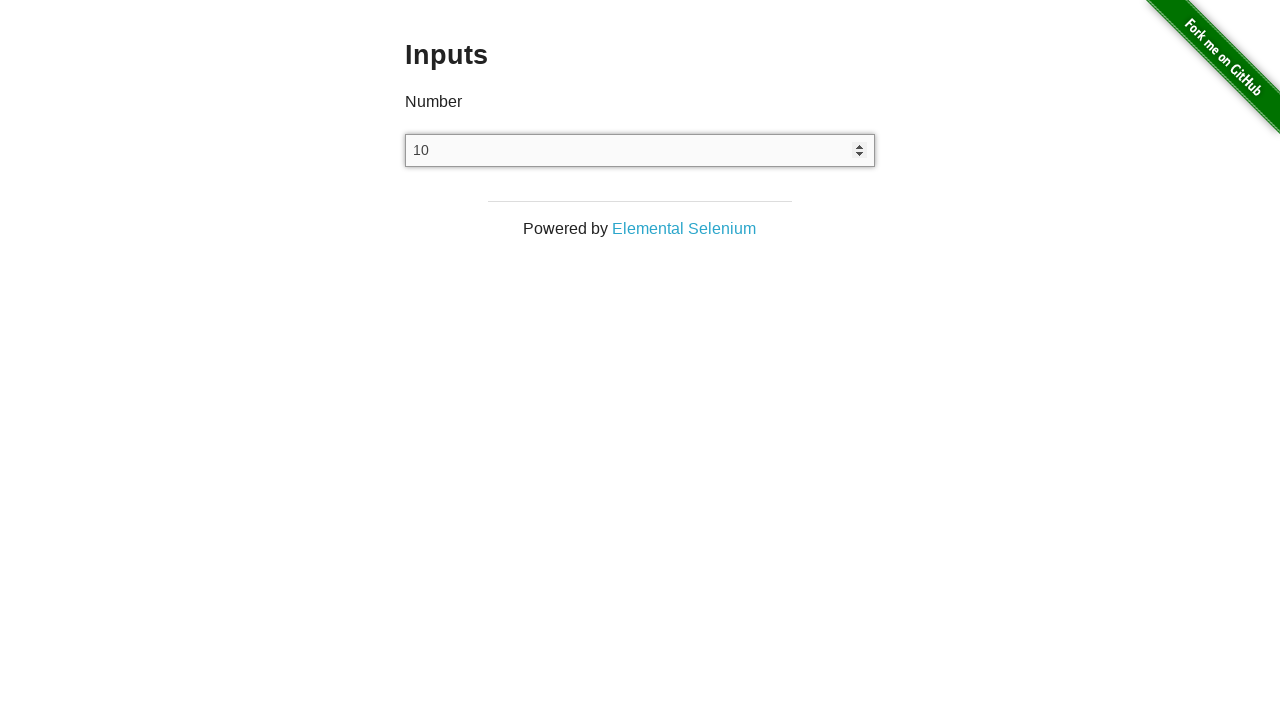

Pressed Backspace to delete last character on input
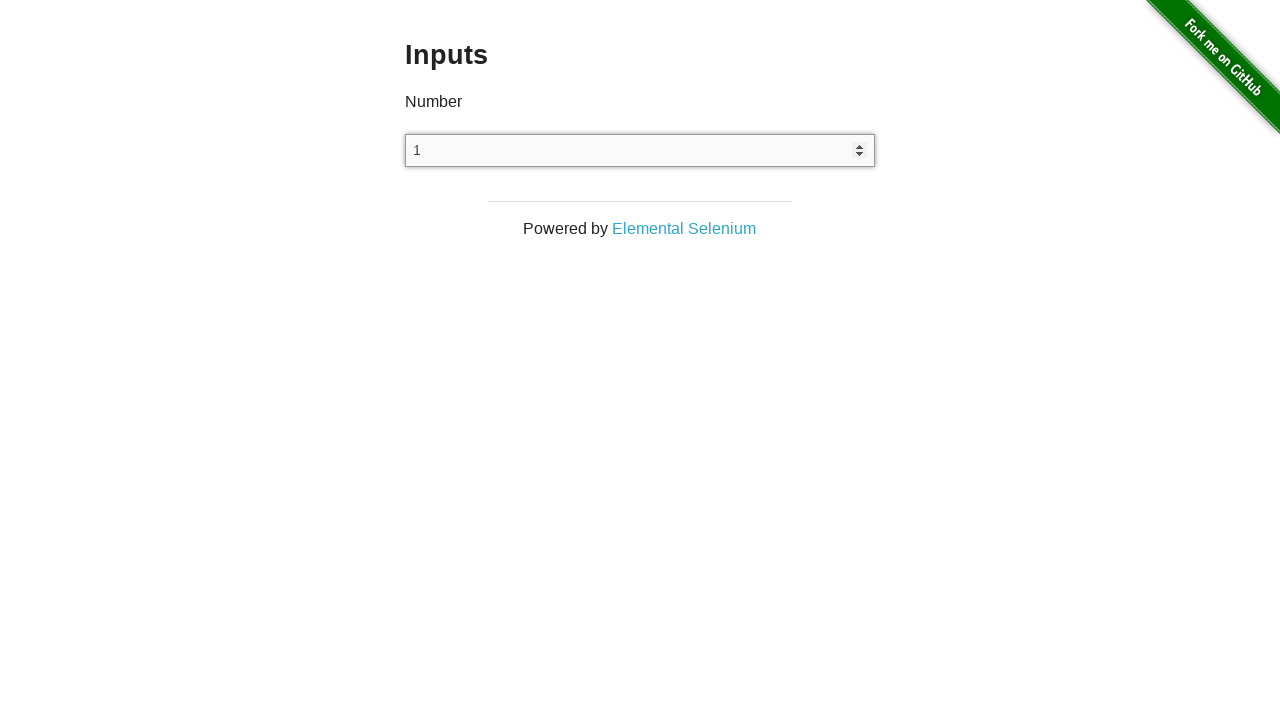

Pressed Backspace to delete last character on input
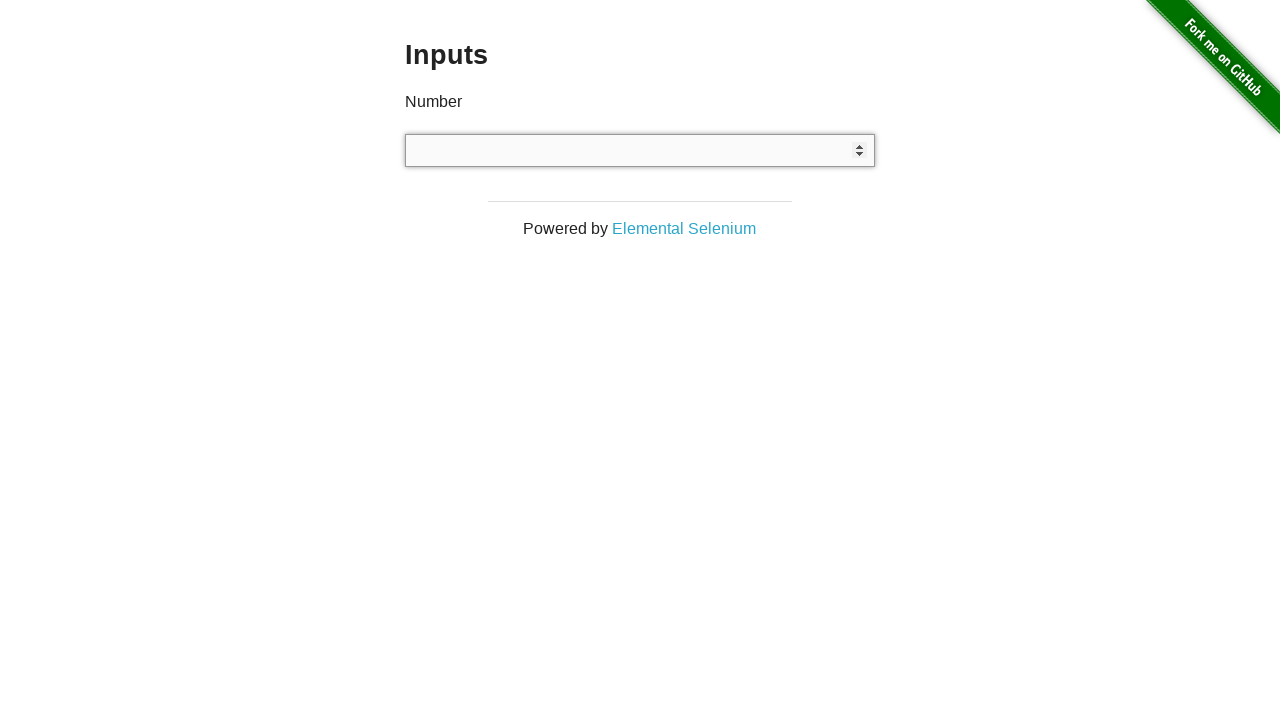

Typed '999' into the input field on input
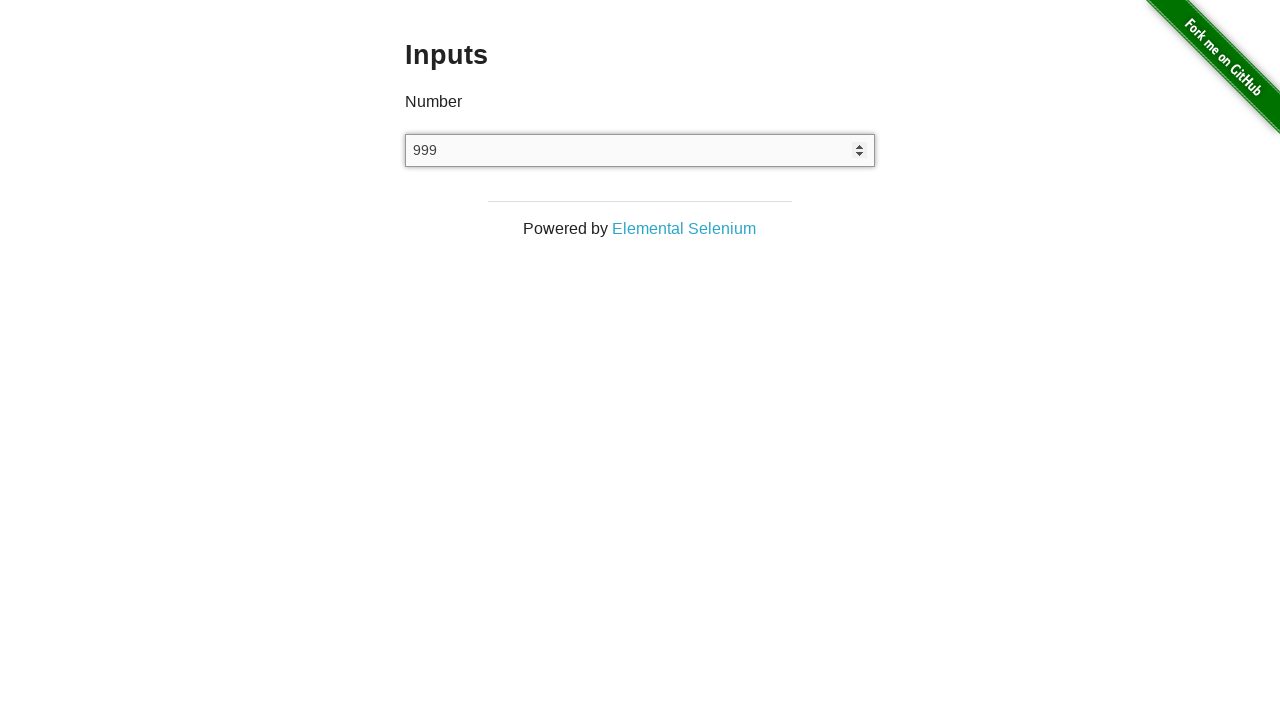

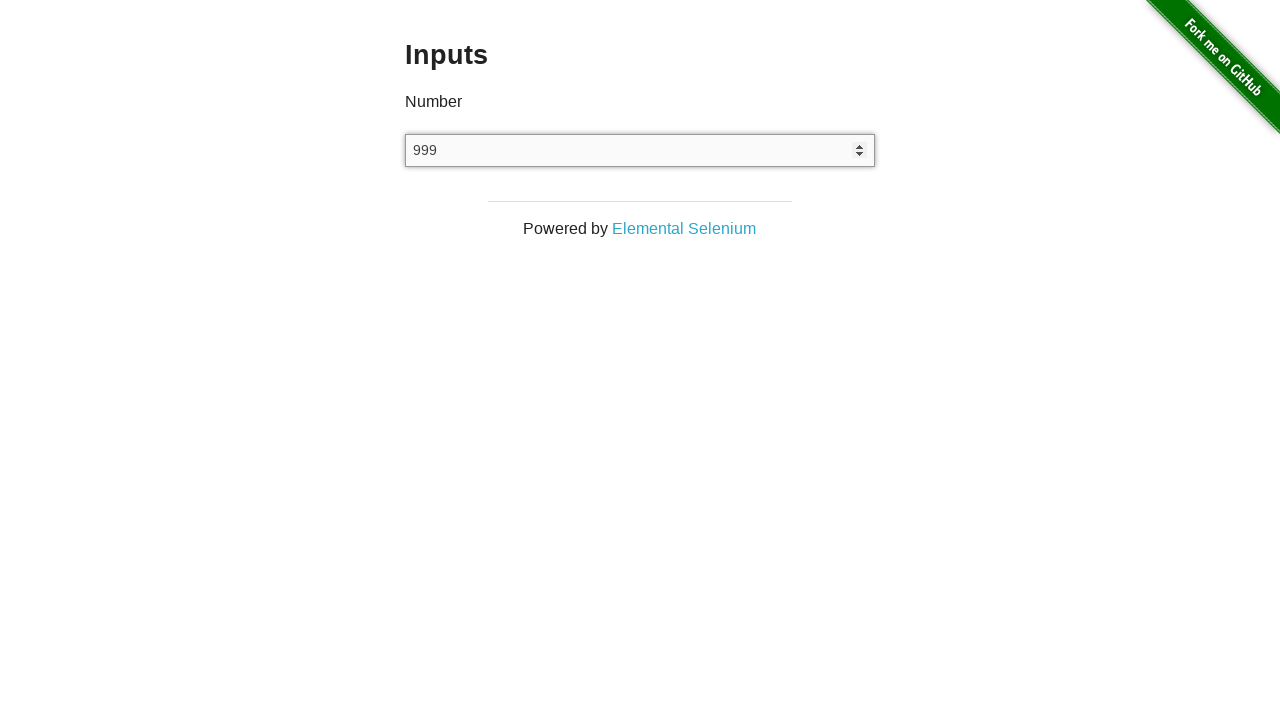